Tests ID locator by finding and clicking on a link using its ID

Starting URL: http://omayo.blogspot.com

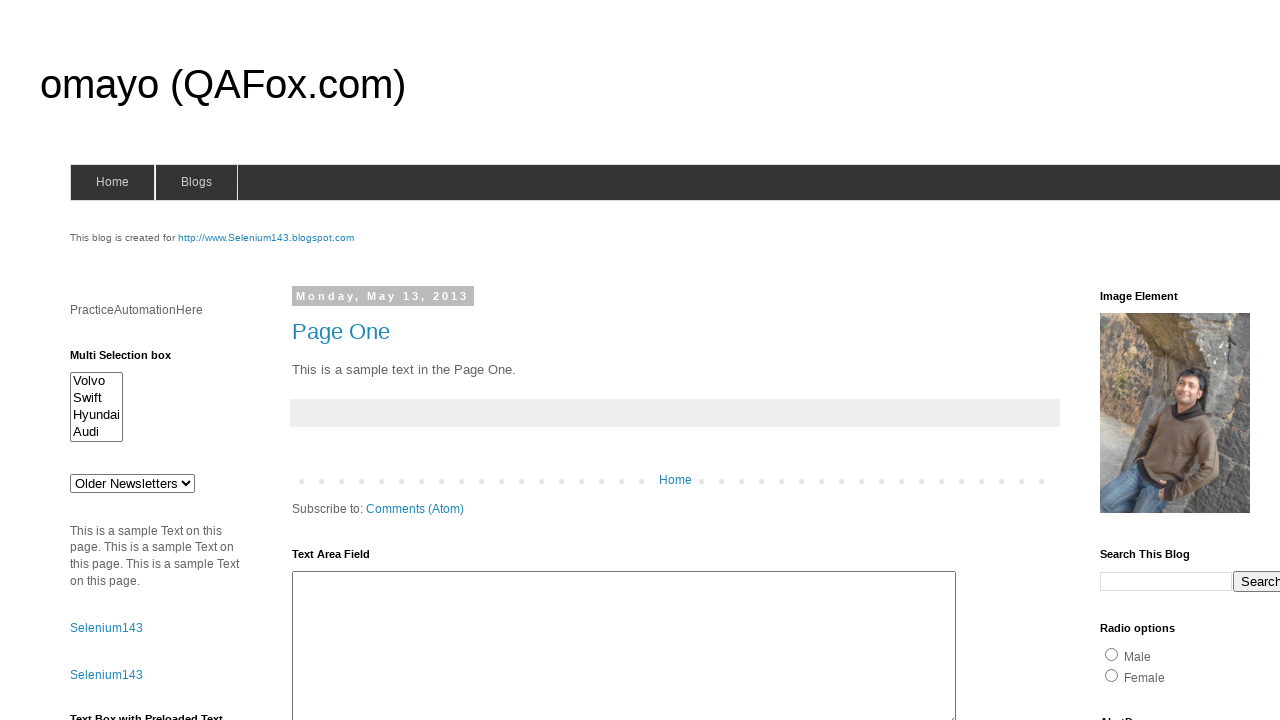

Navigated to http://omayo.blogspot.com
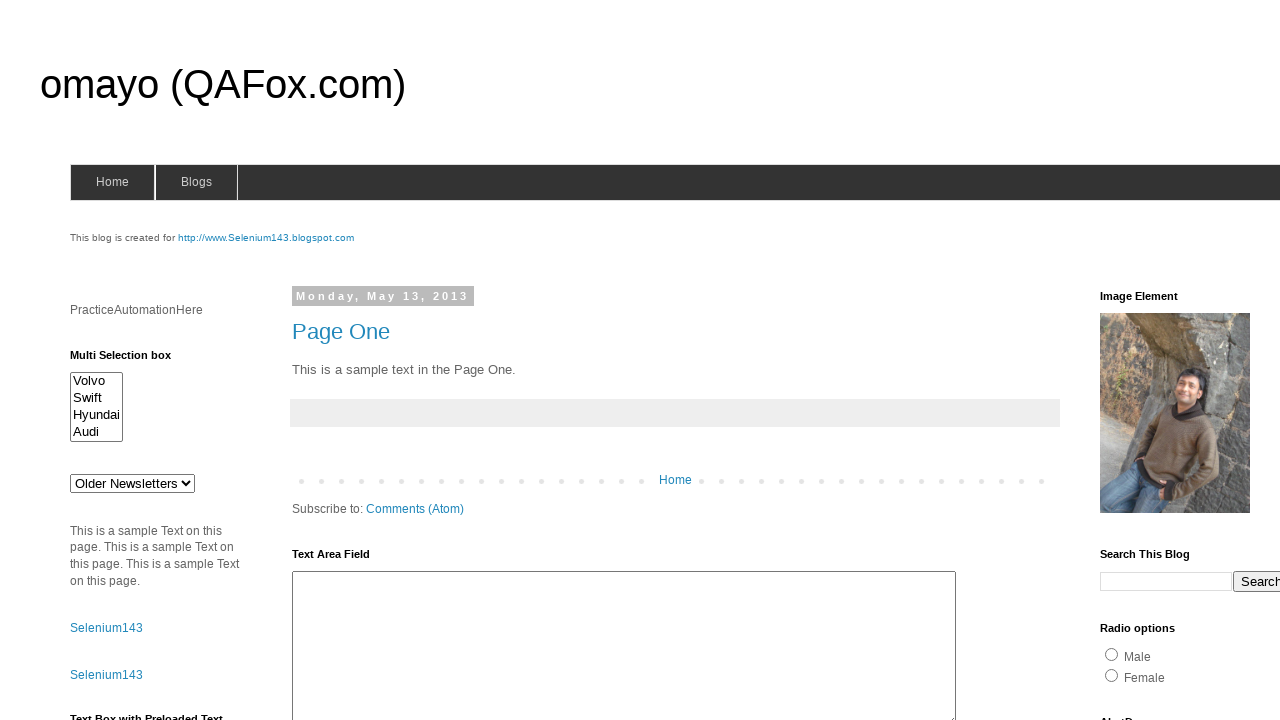

Clicked link using ID locator #selenium143 at (266, 238) on #selenium143
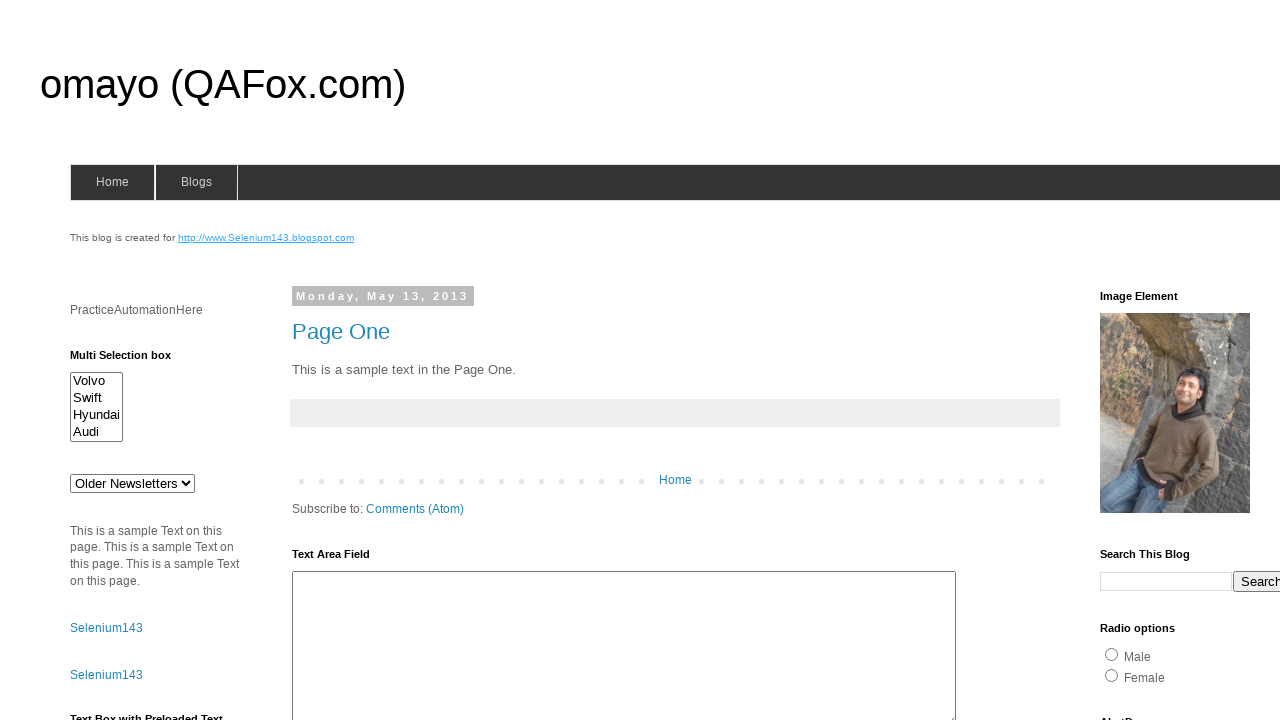

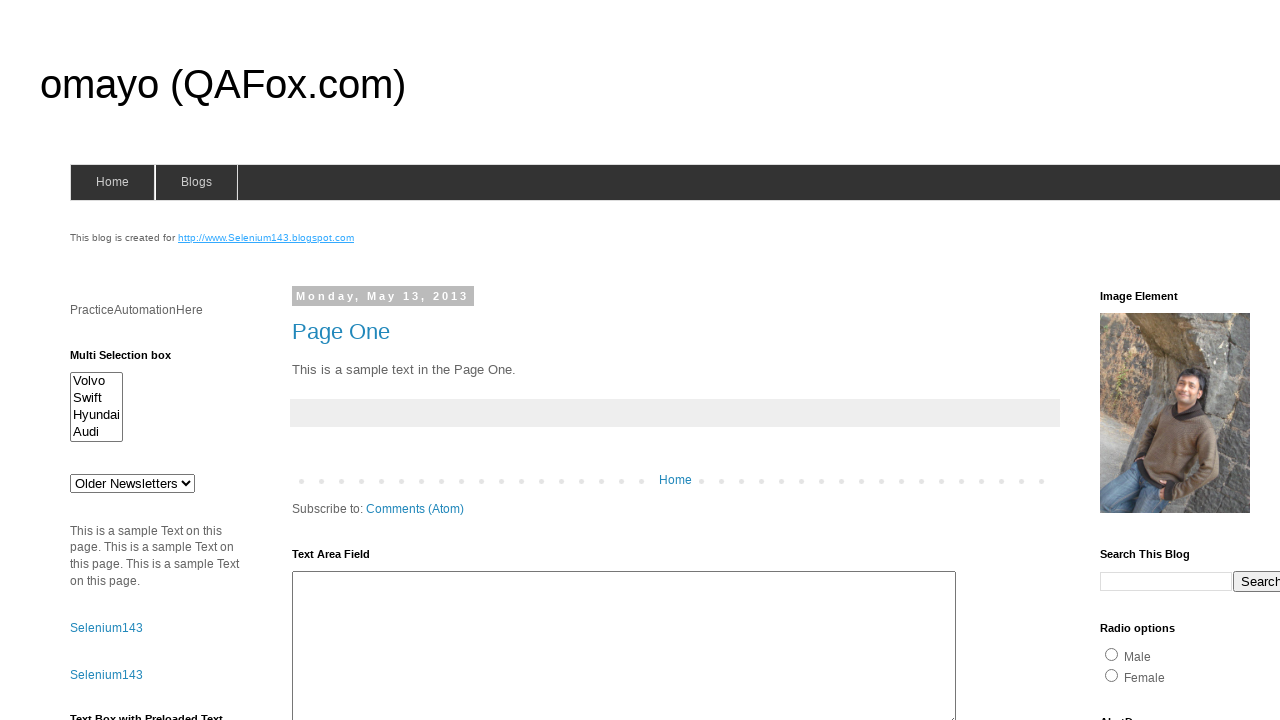